Tests a dropdown selection form by reading two numbers from the page, calculating their sum, and selecting the result from a dropdown menu

Starting URL: http://suninjuly.github.io/selects1.html

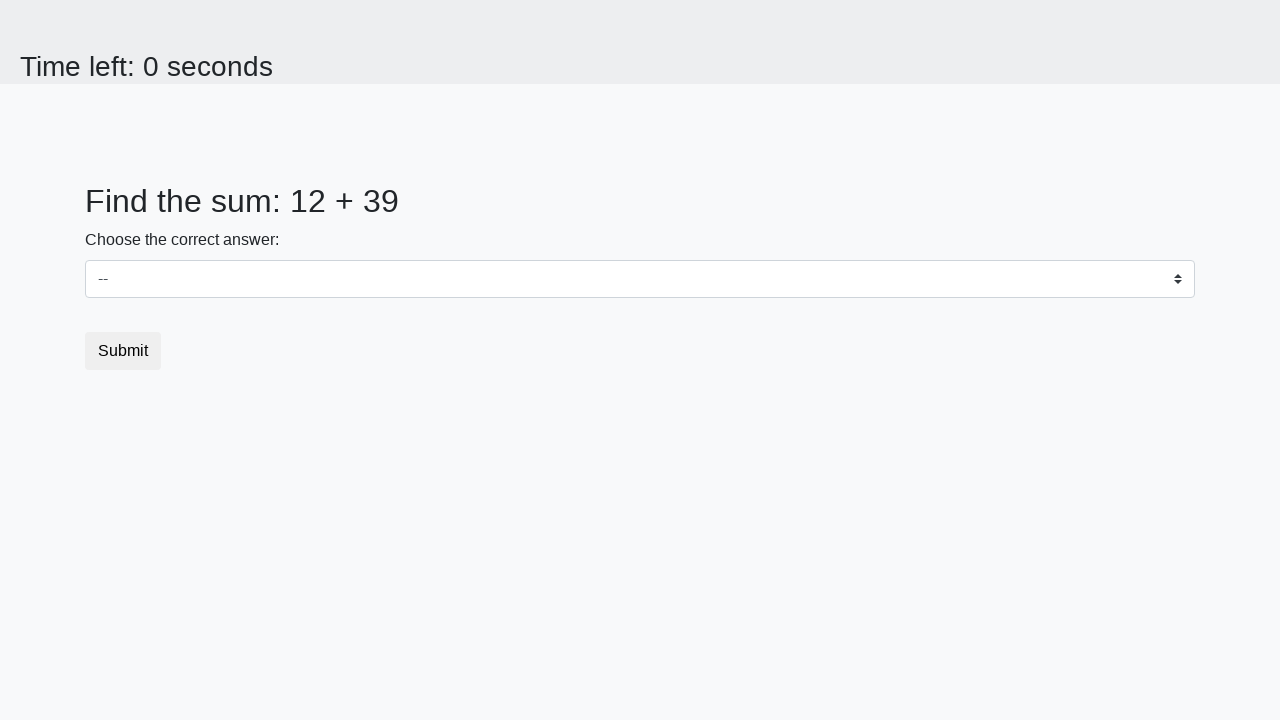

Retrieved first number from #num1 element
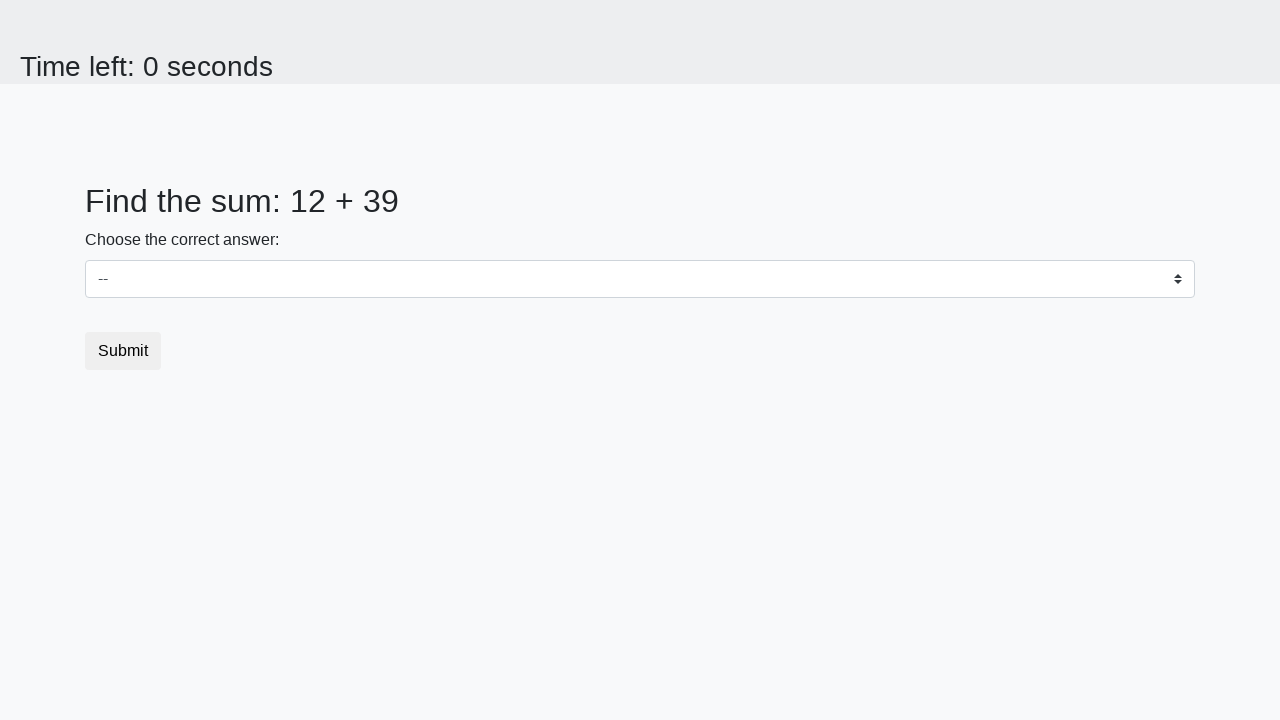

Retrieved second number from #num2 element
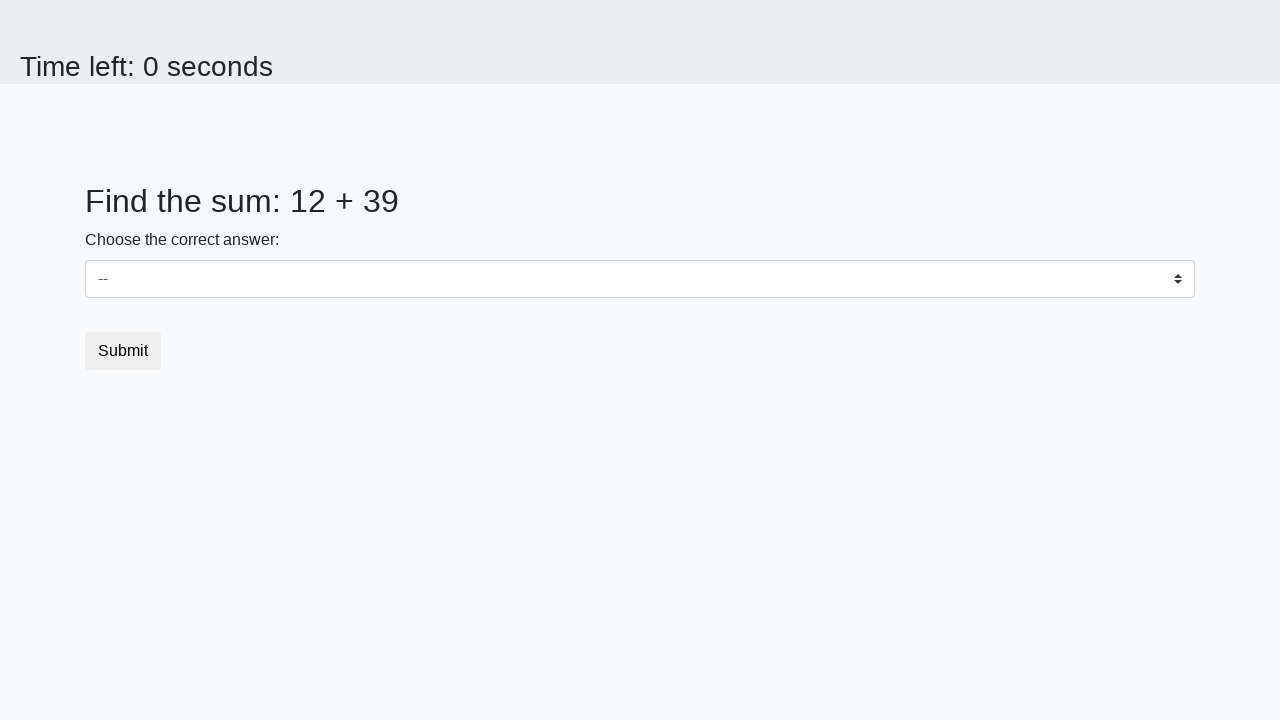

Calculated sum of 12 + 39 = 51
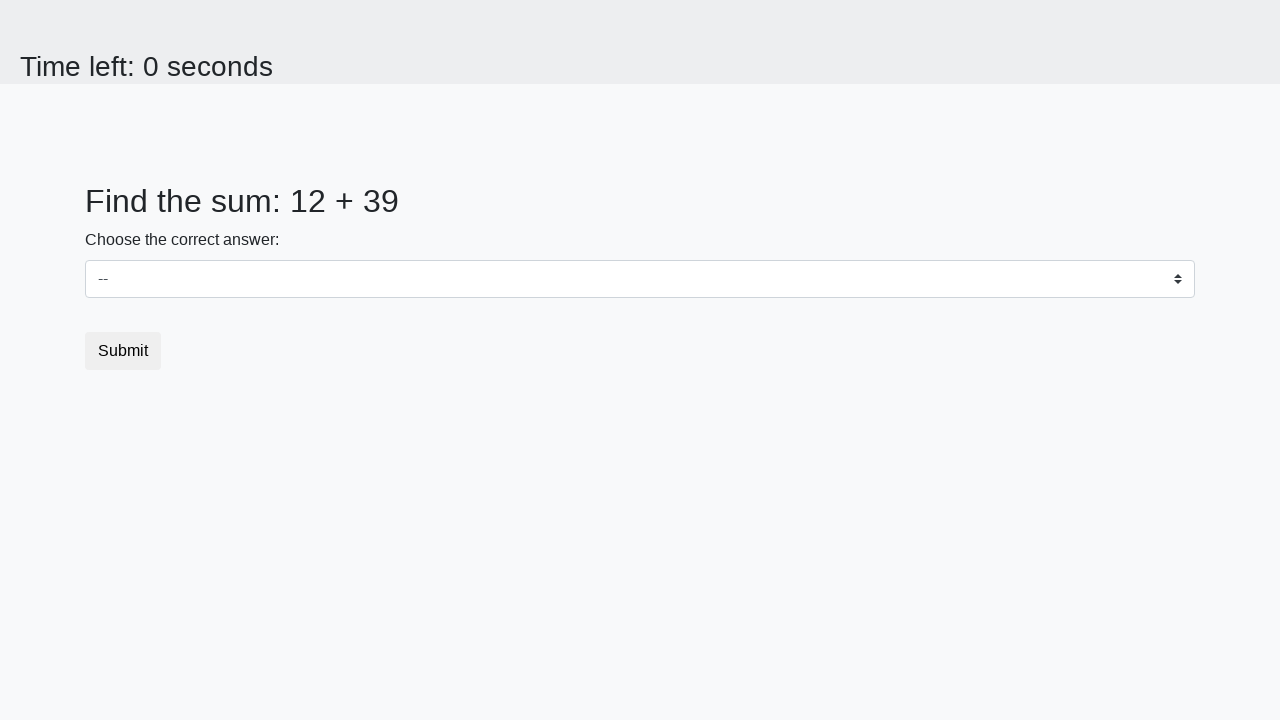

Selected calculated sum 51 from dropdown menu on #dropdown
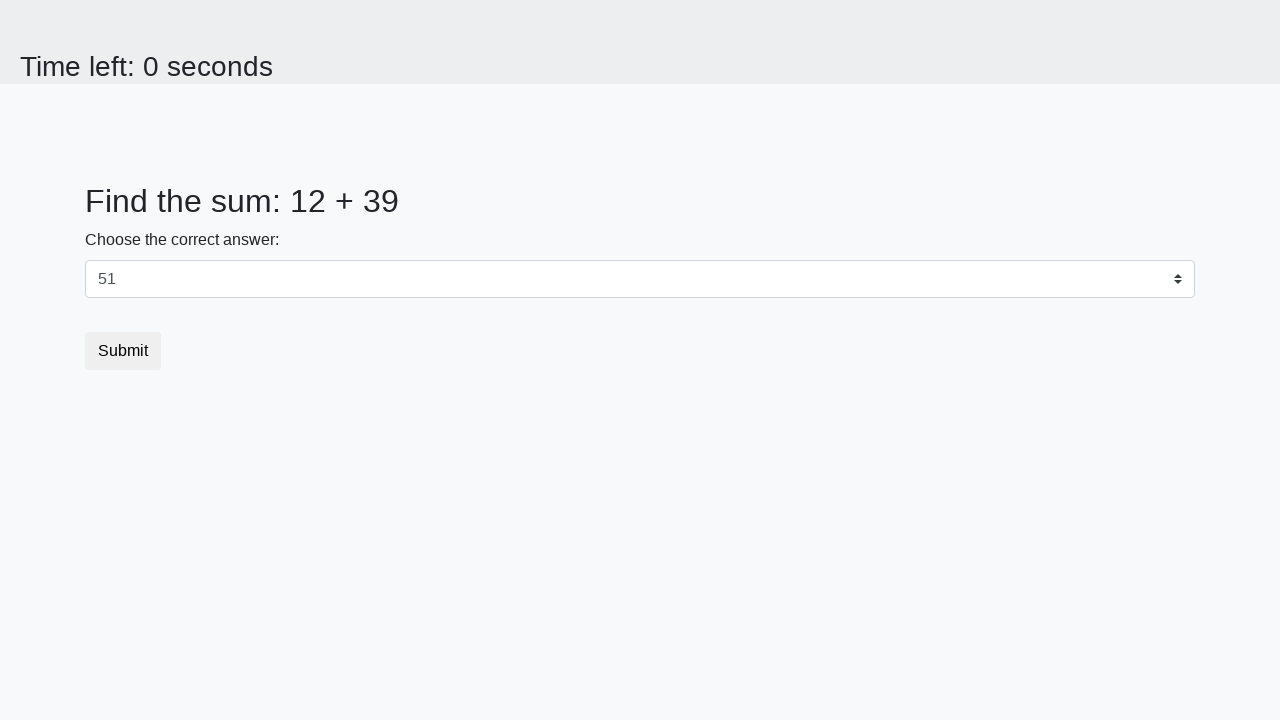

Clicked submit button to complete form at (123, 351) on button.btn
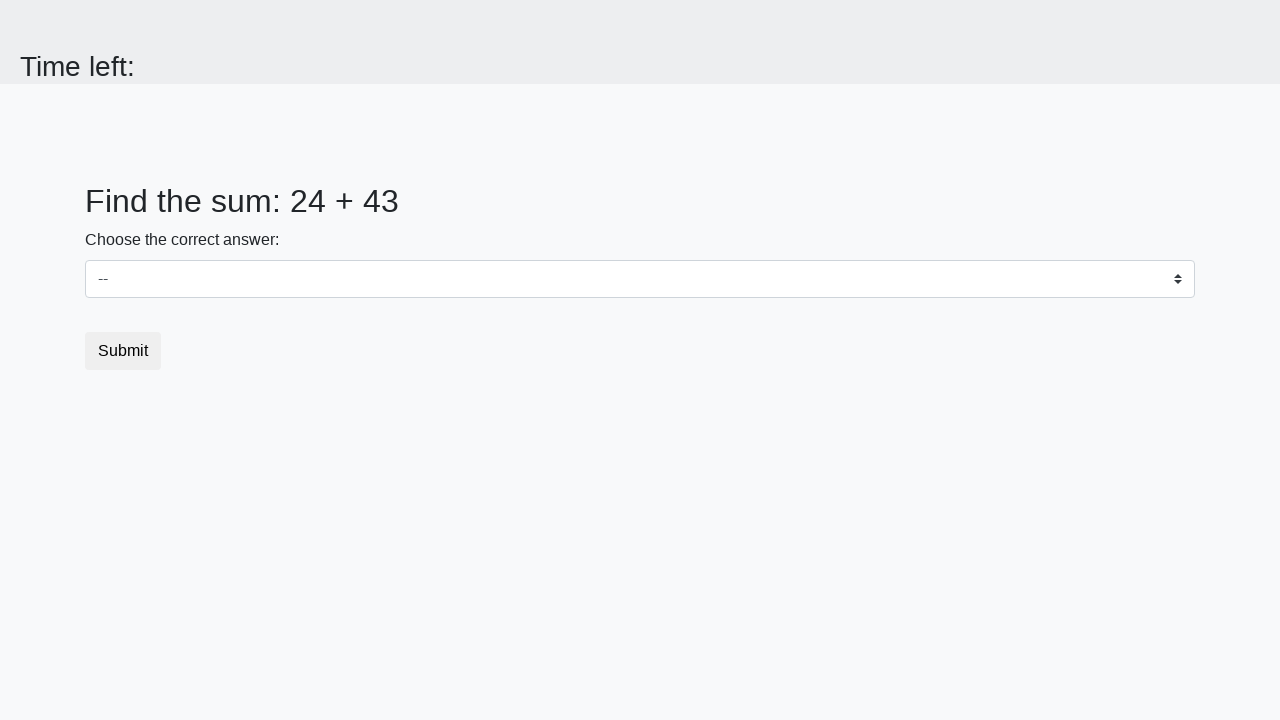

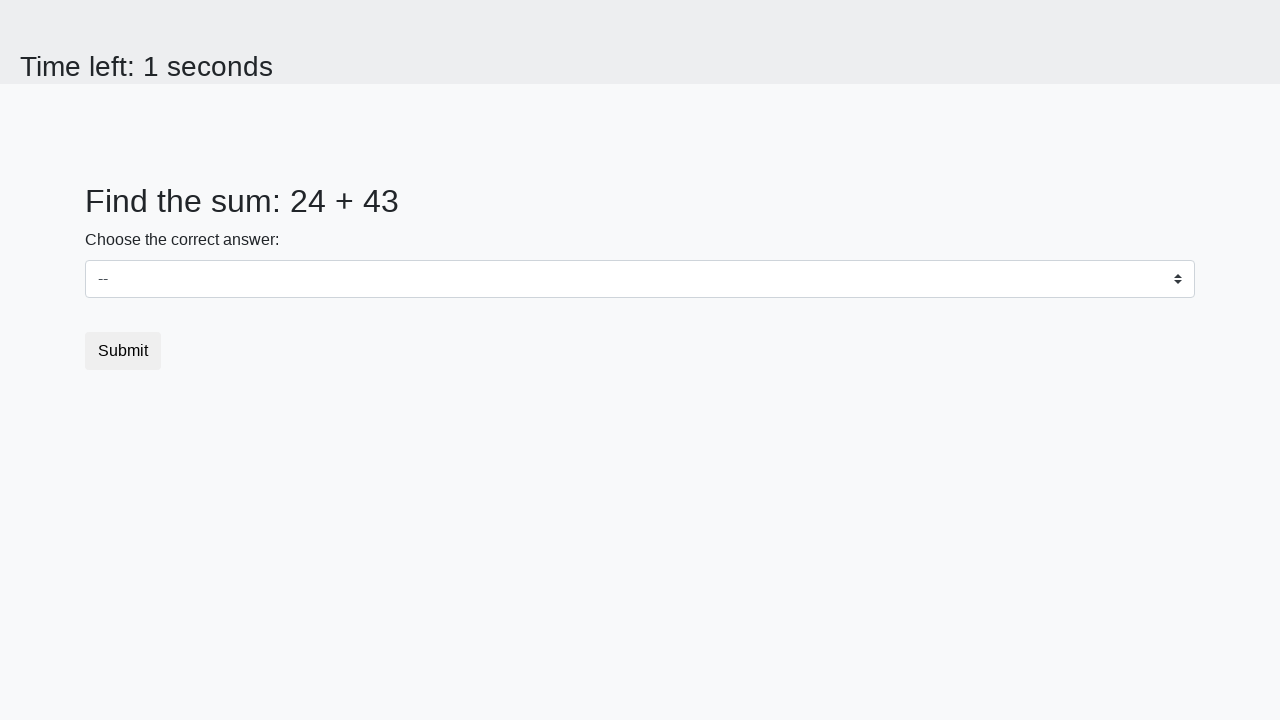